Tests the password reset request functionality by entering an email address and submitting the forgot password form

Starting URL: https://tienda.pc-express.cl/index.php?route=account/forgotten

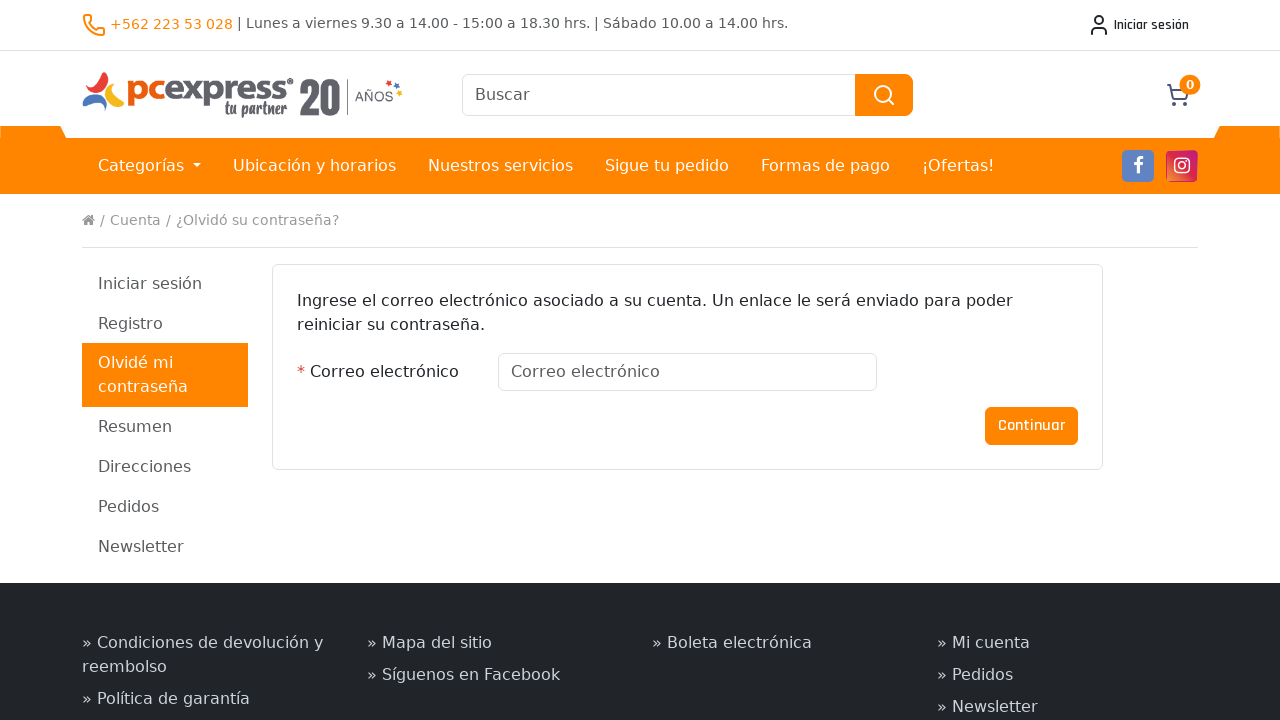

Email input field loaded on forgot password page
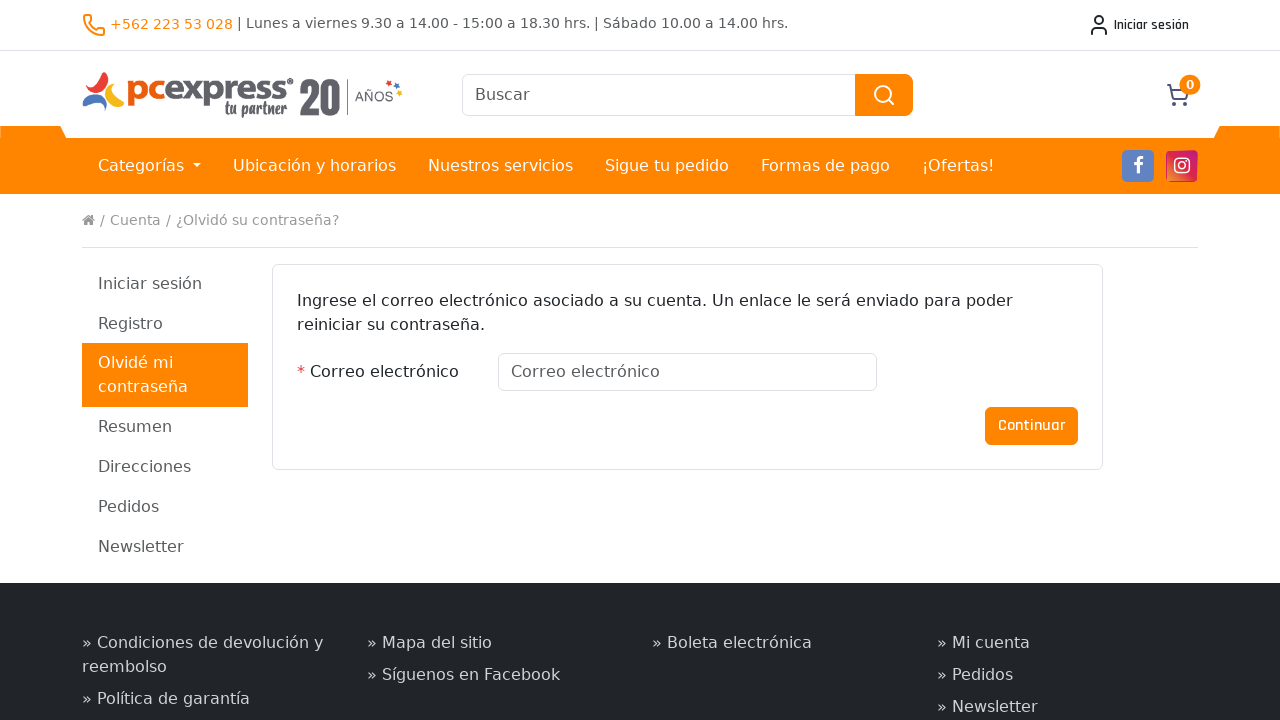

Entered email address 'resettest@example.com' in the email field on #input-email
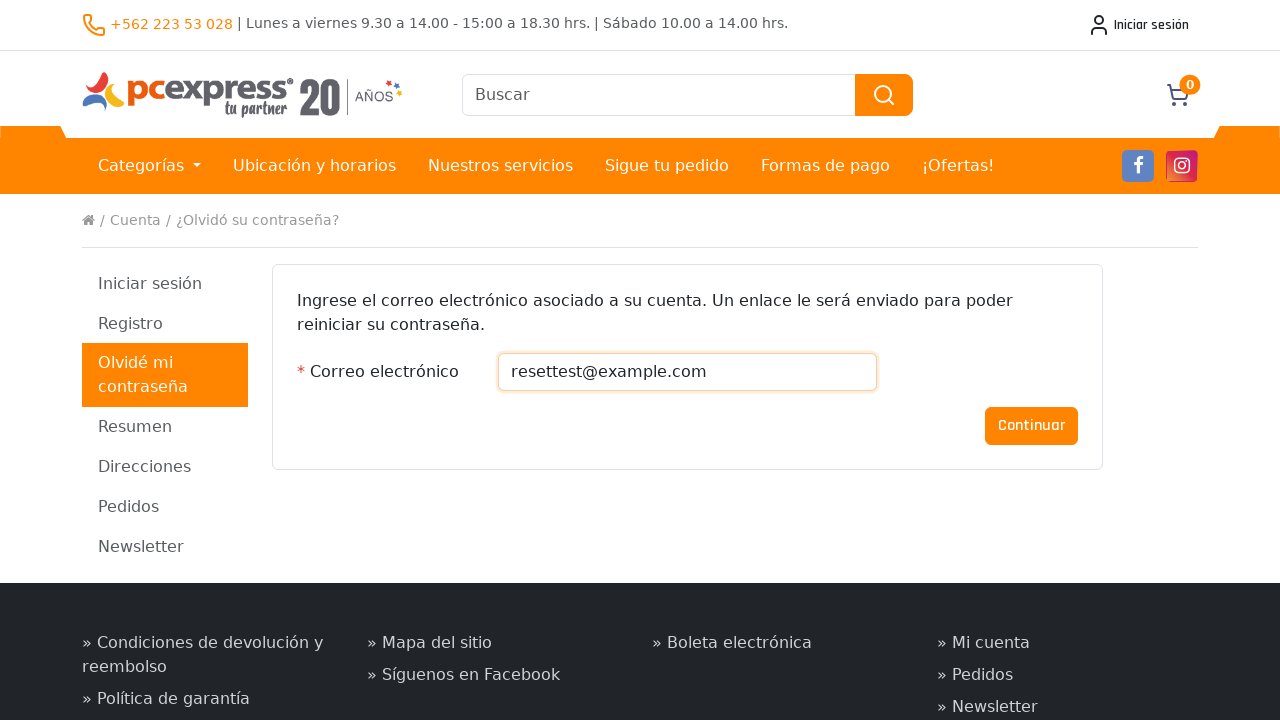

Clicked submit button to request password reset at (1032, 426) on input[type='submit']
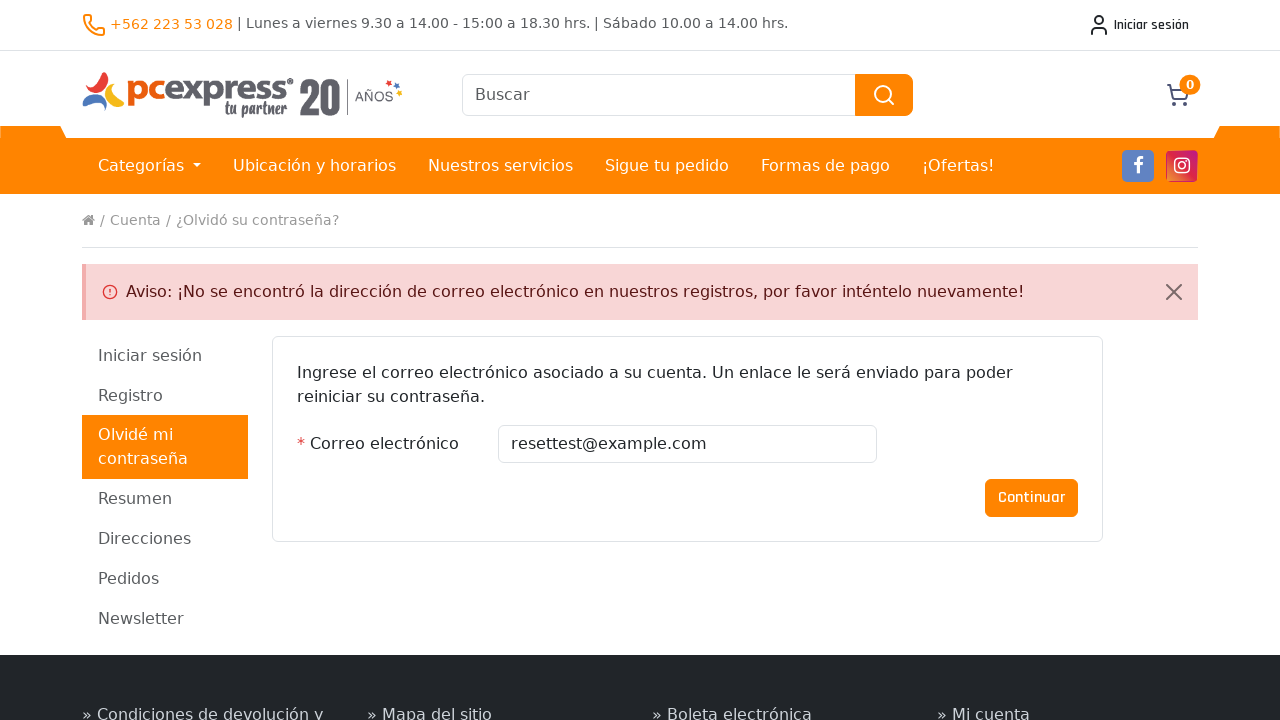

Password reset request completed and page loaded
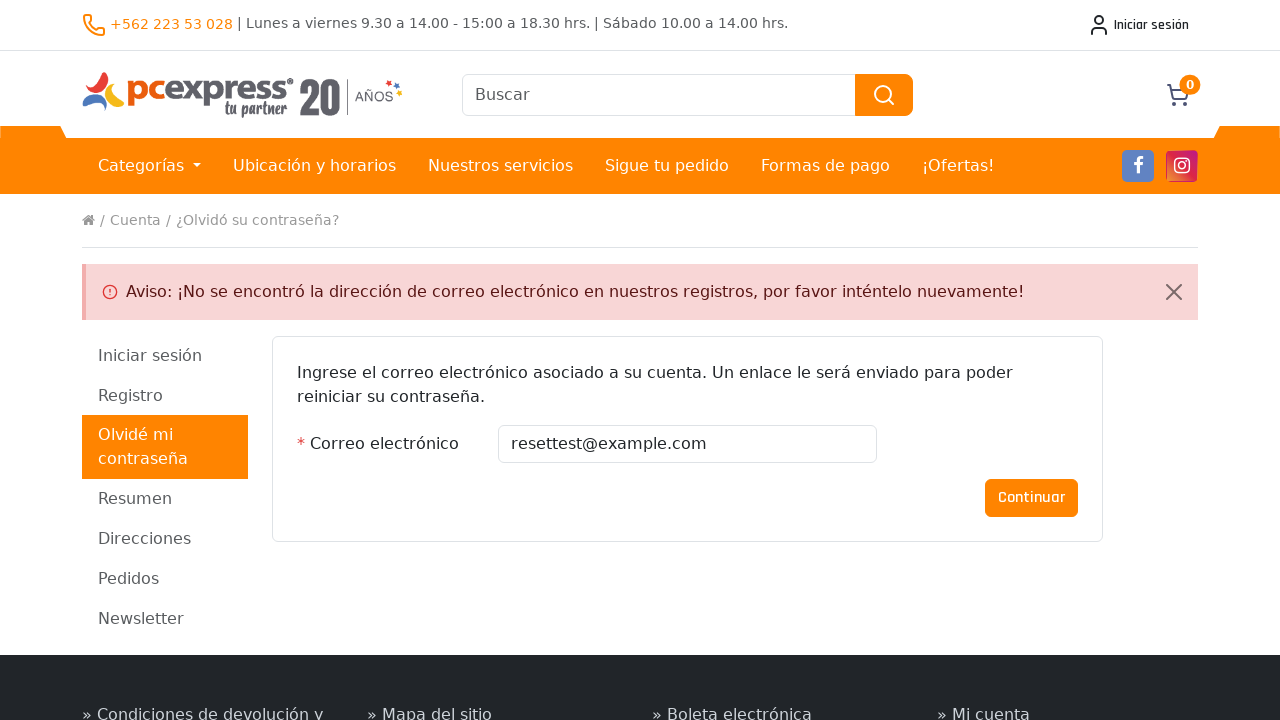

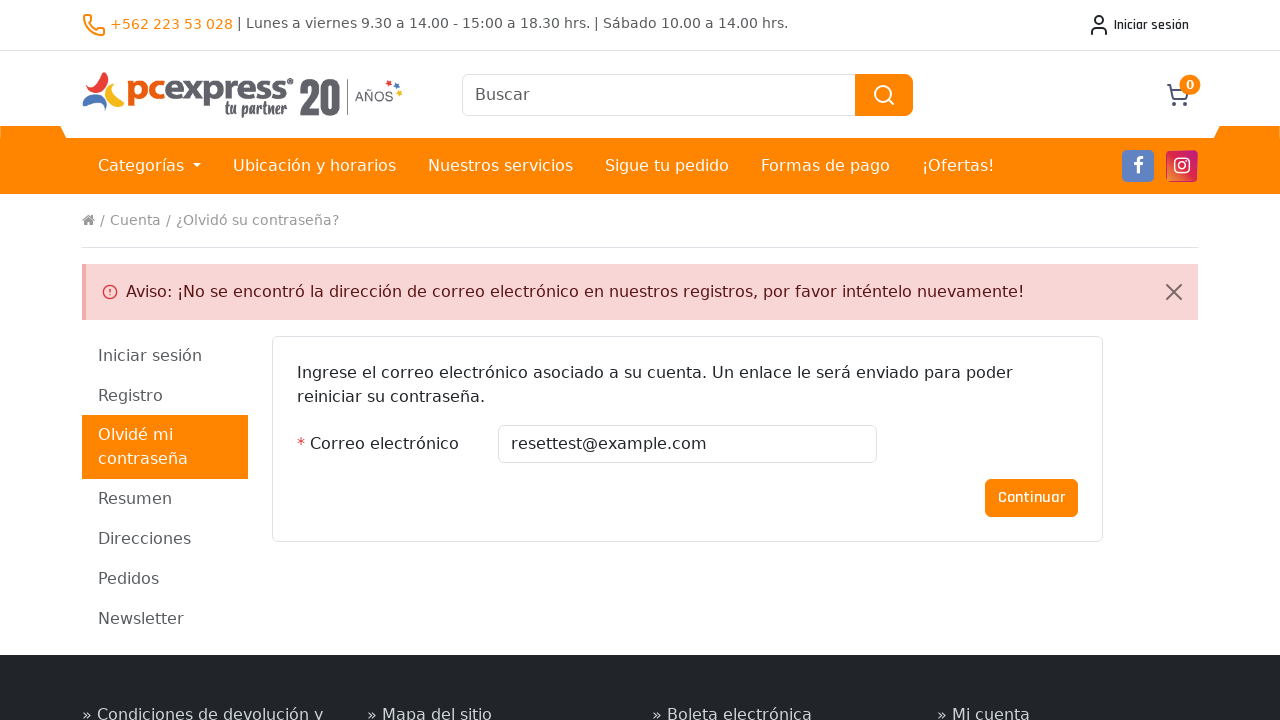